Checks checkbox 1 and verifies both checkboxes are checked

Starting URL: http://the-internet.herokuapp.com/checkboxes

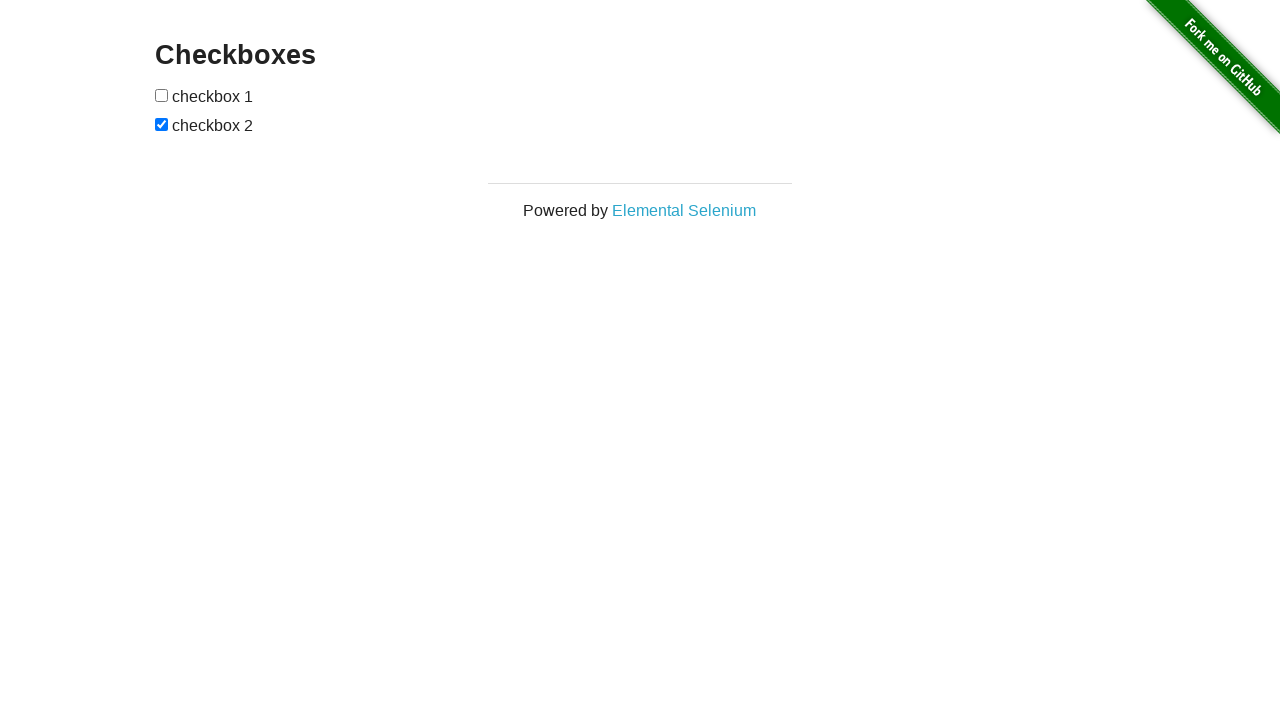

Checked checkbox 1 at (162, 95) on input[type='checkbox'] >> nth=0
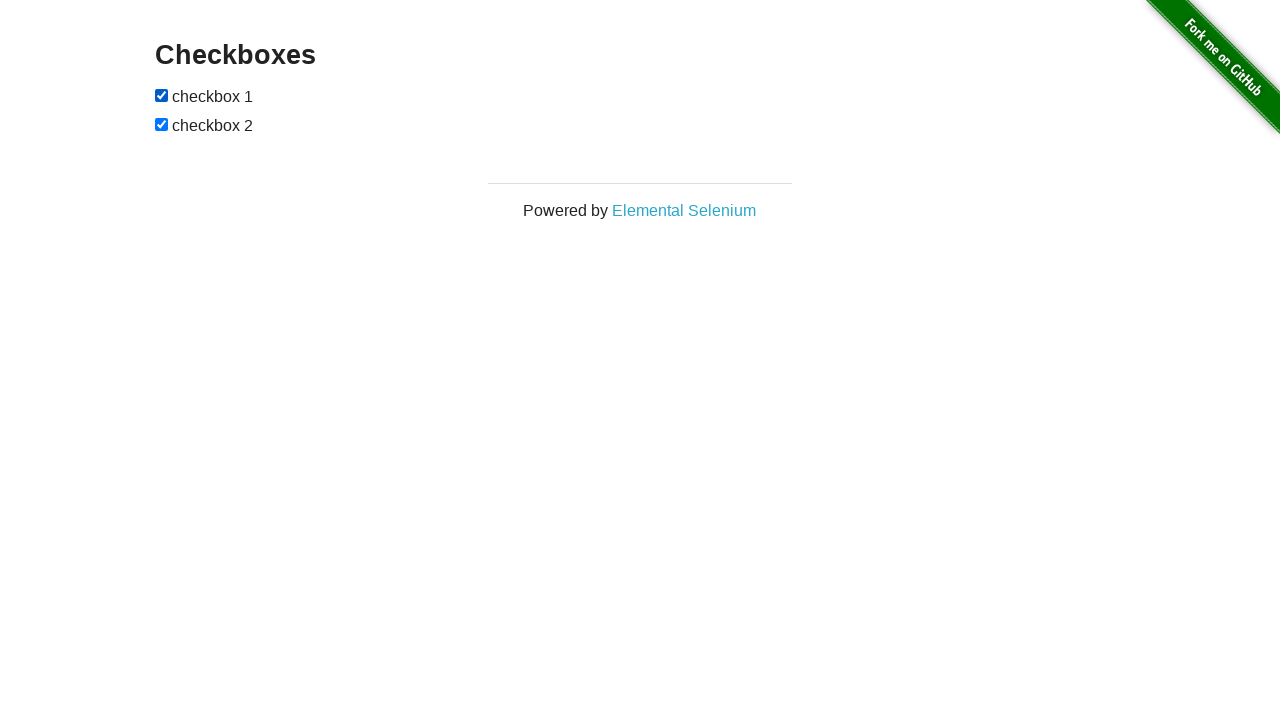

Verified checkbox 1 is checked
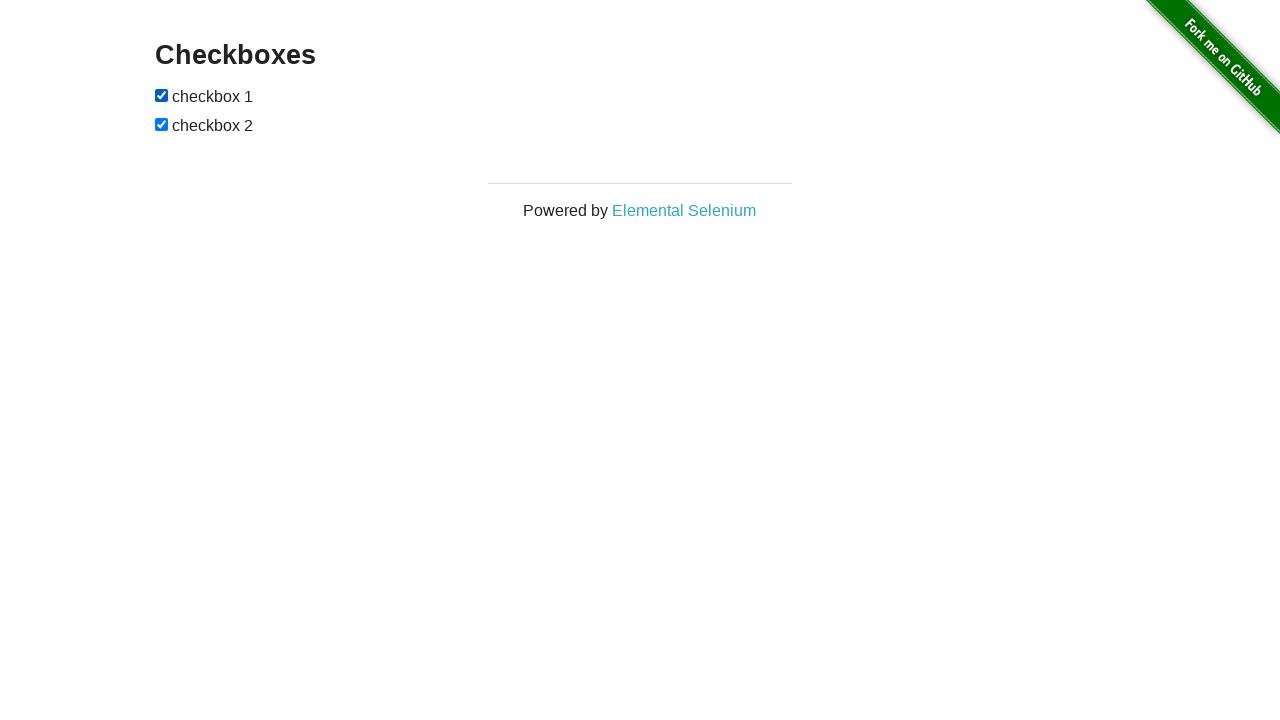

Verified checkbox 2 is checked
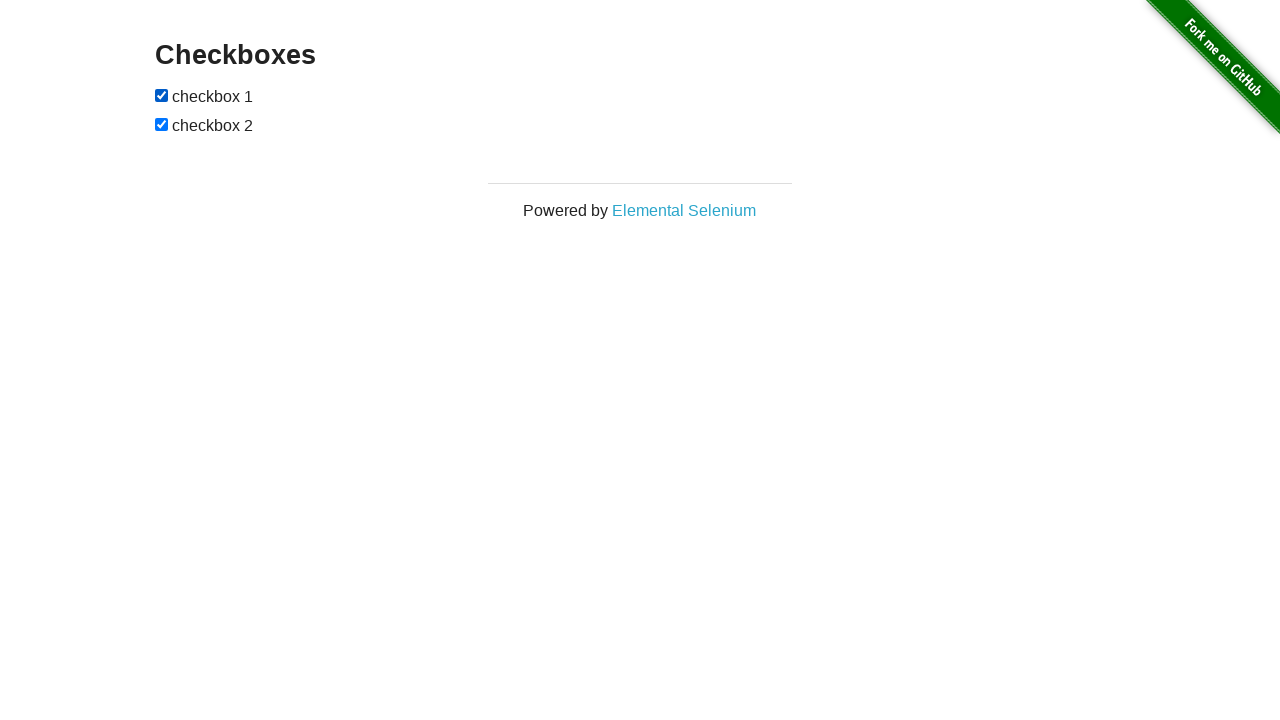

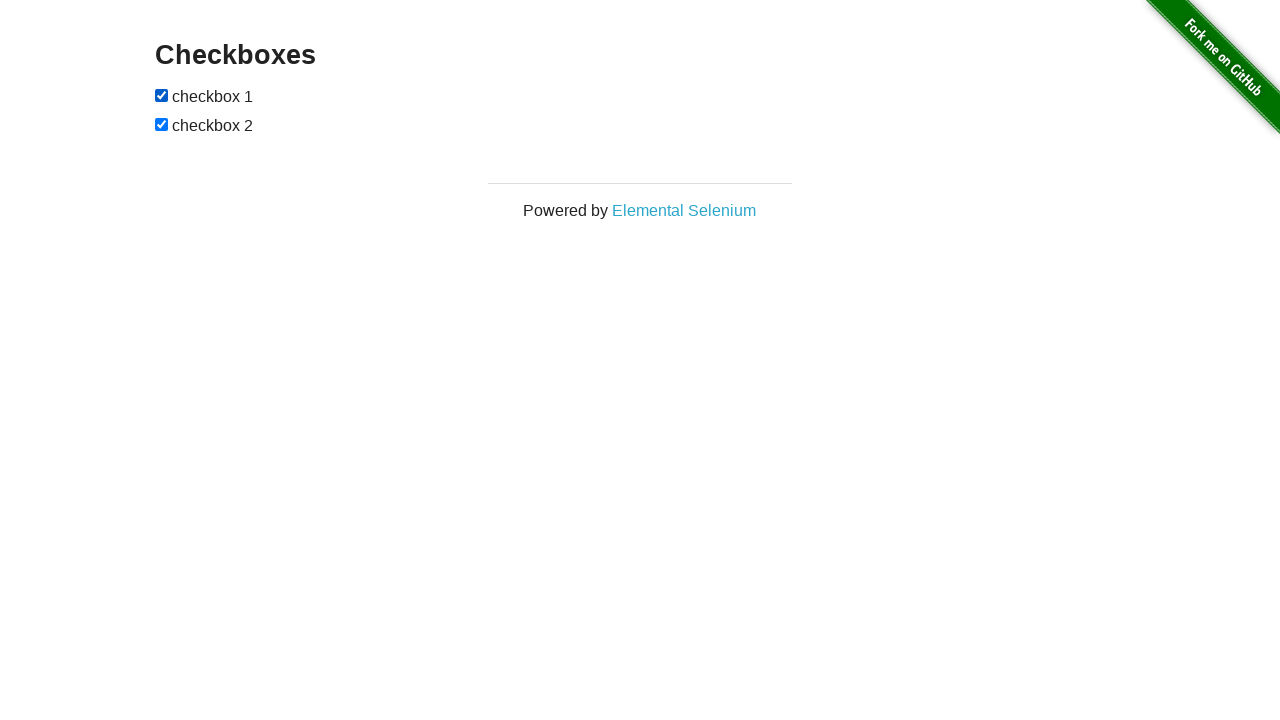